Tests navigation to the Tool Tips widget page

Starting URL: https://demoqa.com

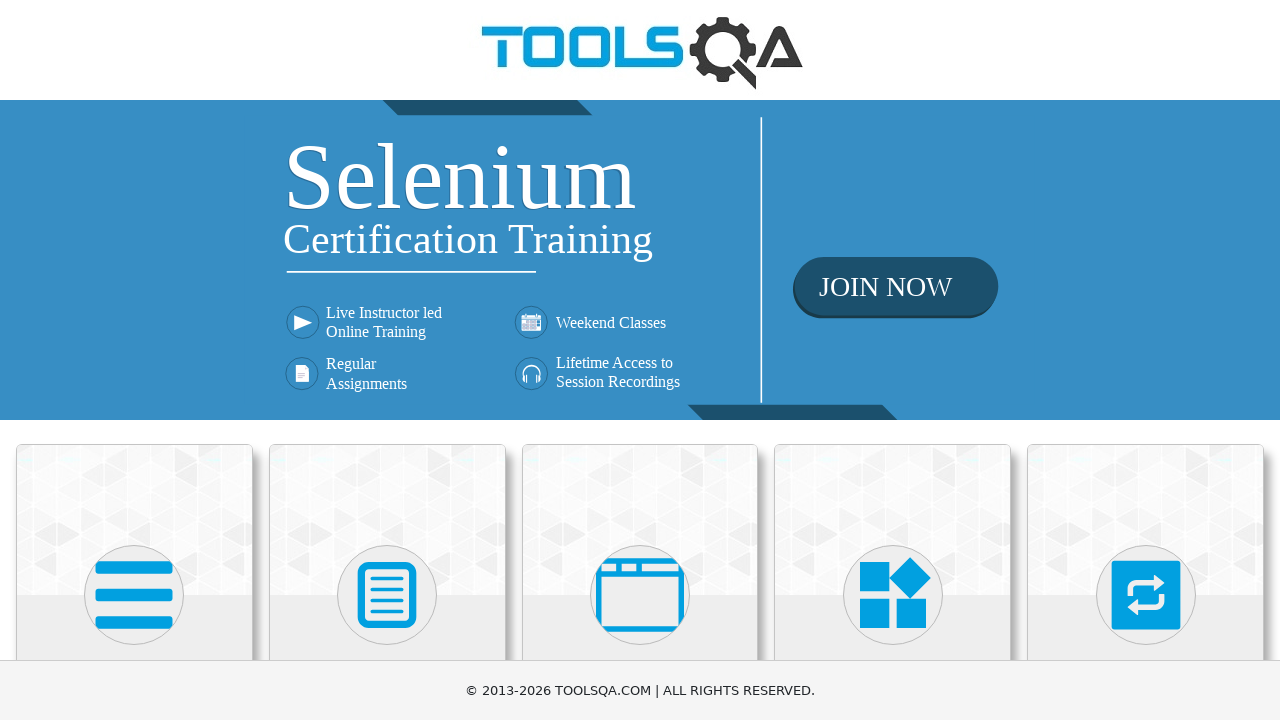

Clicked on Widgets category at (893, 360) on xpath=//*[@class='category-cards']//following::div[@class='card-body']//h5[conta
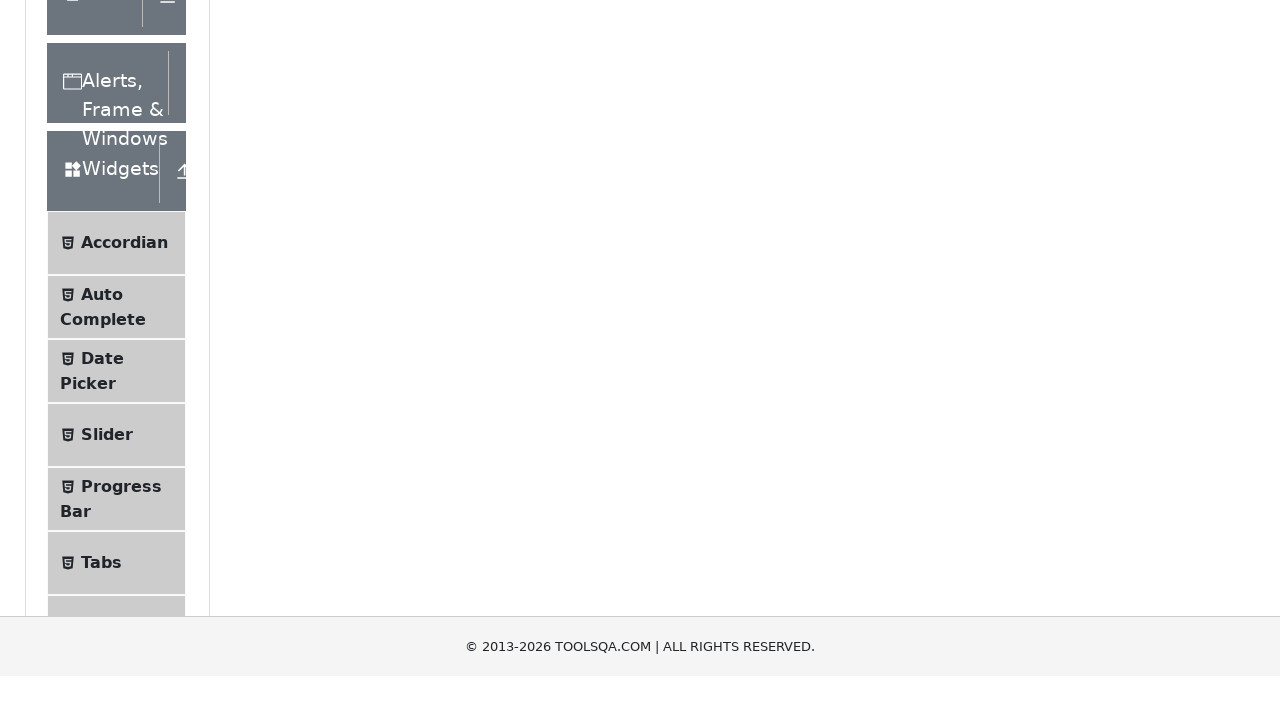

Clicked on Tool Tips menu item to navigate to Tool Tips widget page at (120, 361) on xpath=//*[@class='accordion']//div[@class='element-group']//following::span[@cla
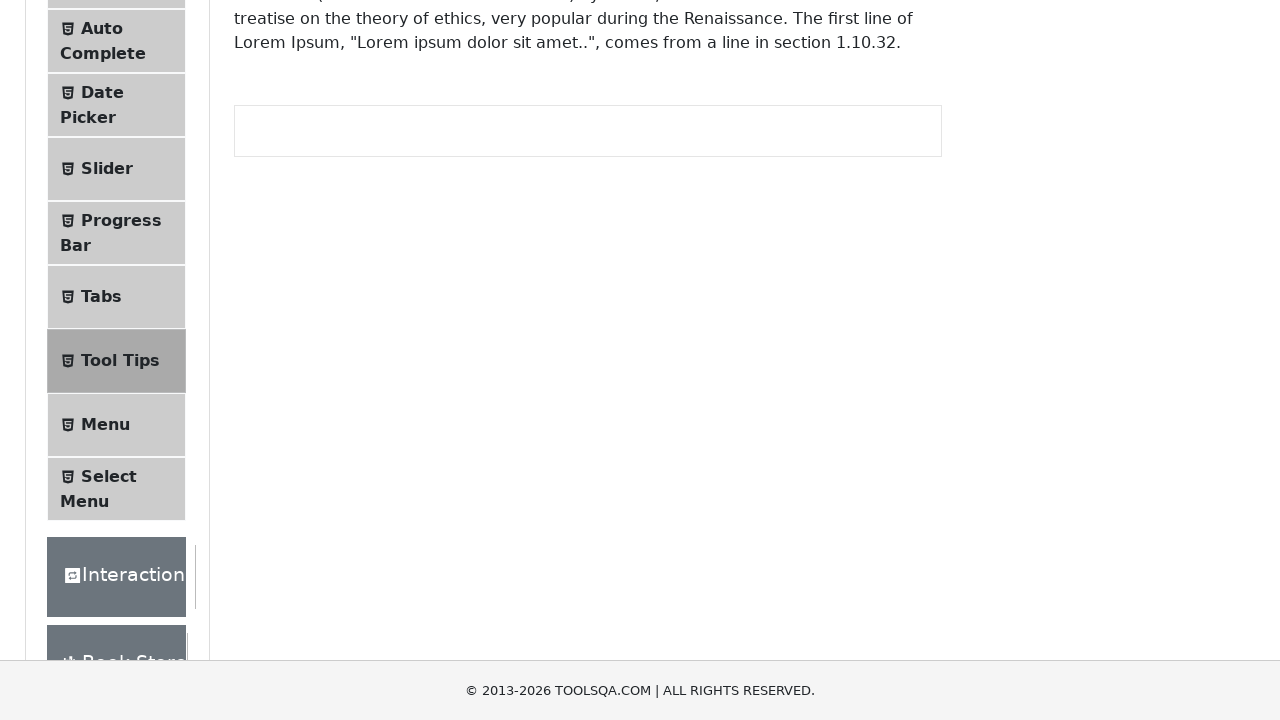

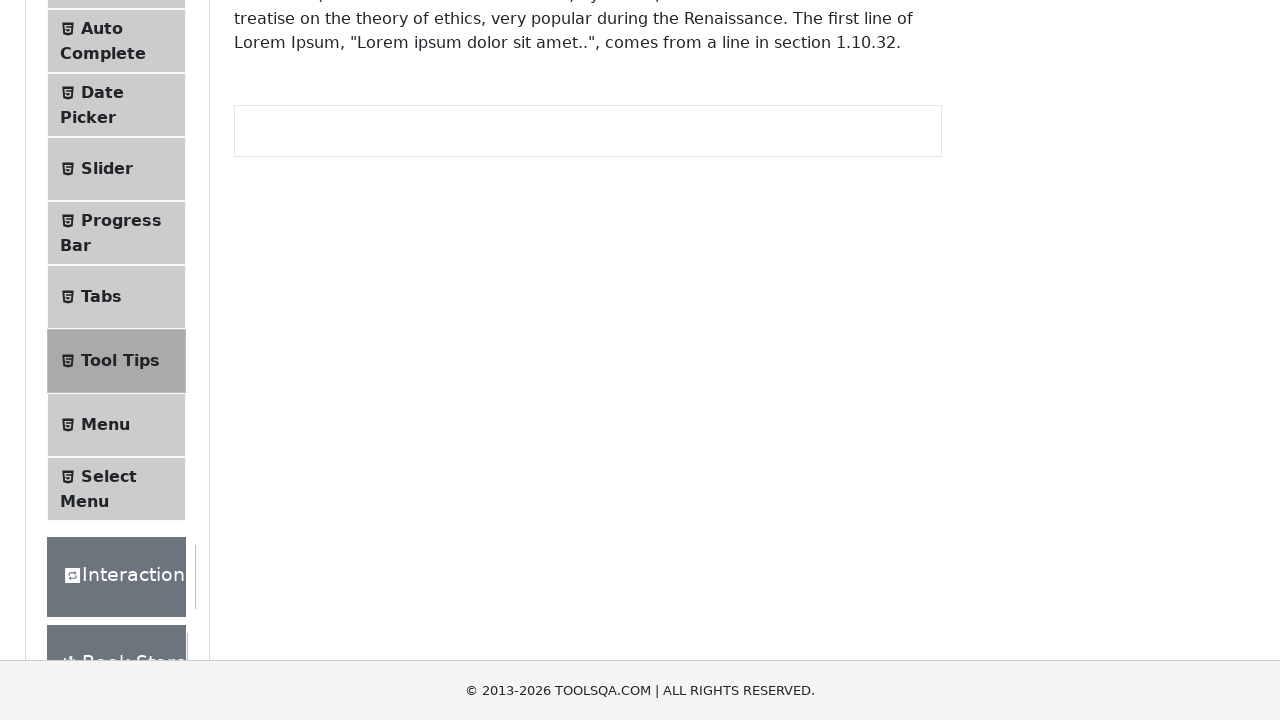